Tests page refresh functionality by typing text in an input field, refreshing the page, and verifying the input is cleared

Starting URL: https://www.selenium.dev/selenium/web/single_text_input.html

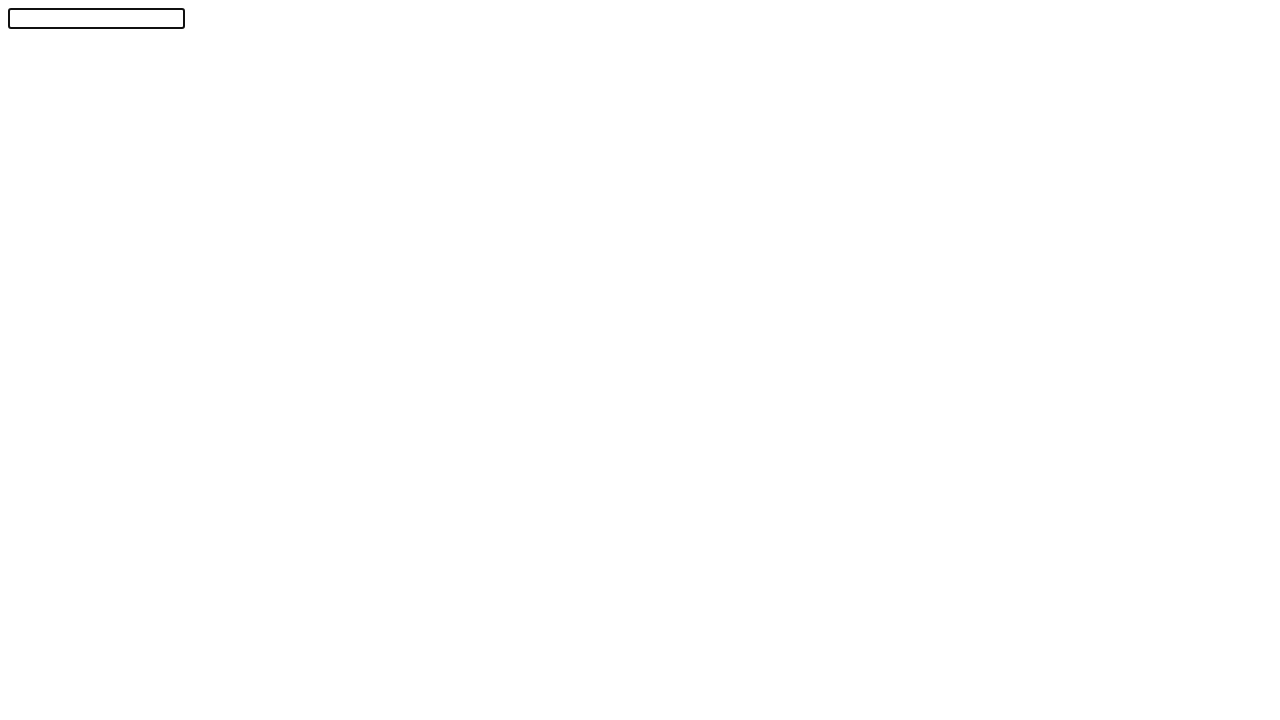

Typed 'Automation!' into the text input field on #textInput
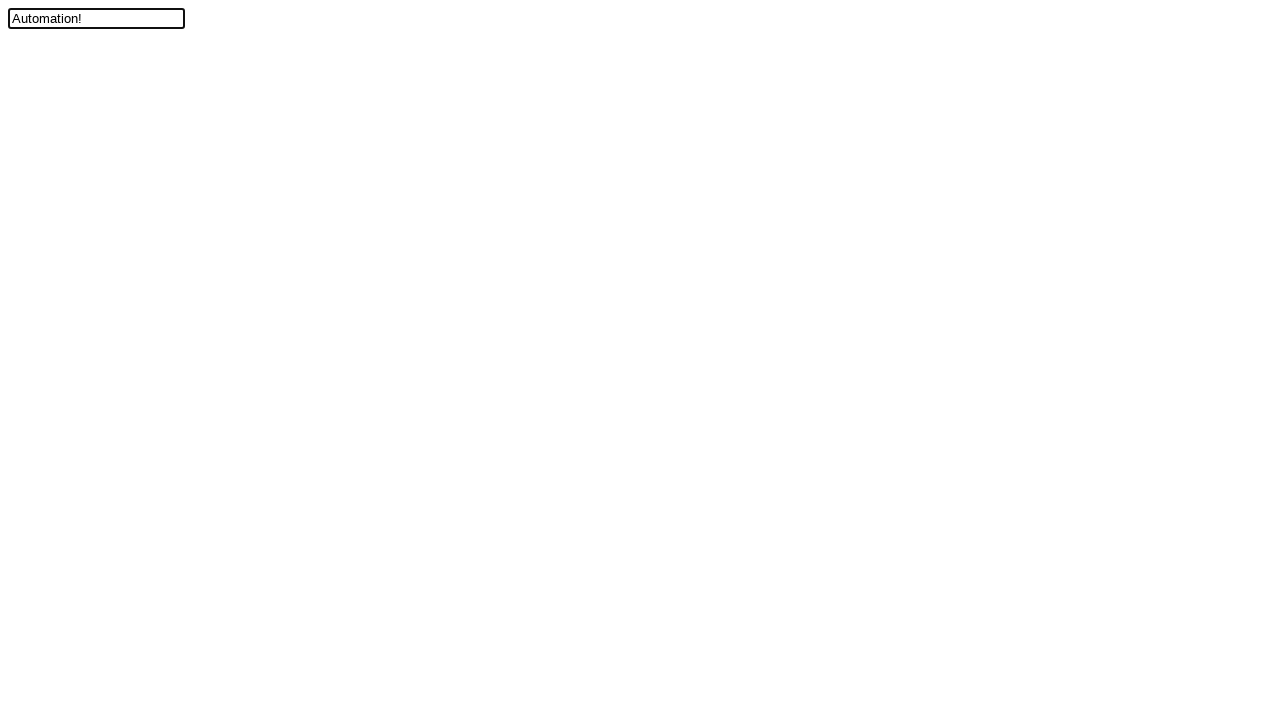

Refreshed the page using JavaScript
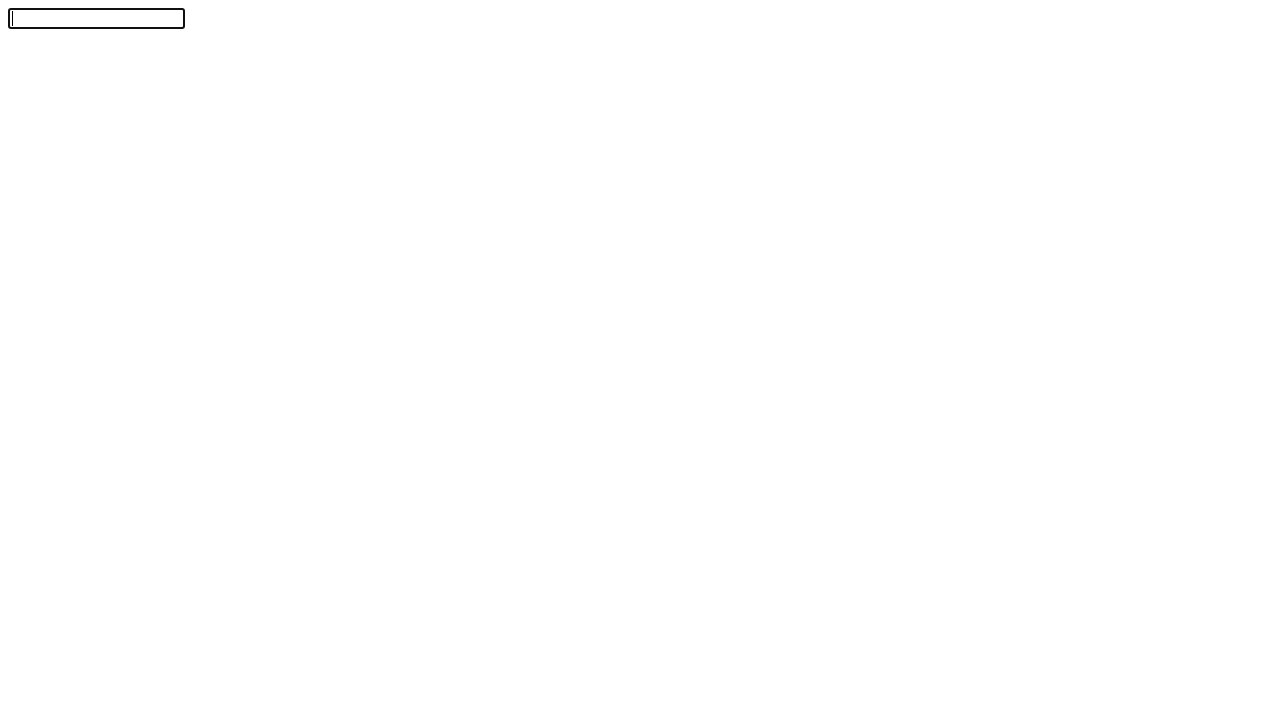

Waited for text input field to load after page refresh
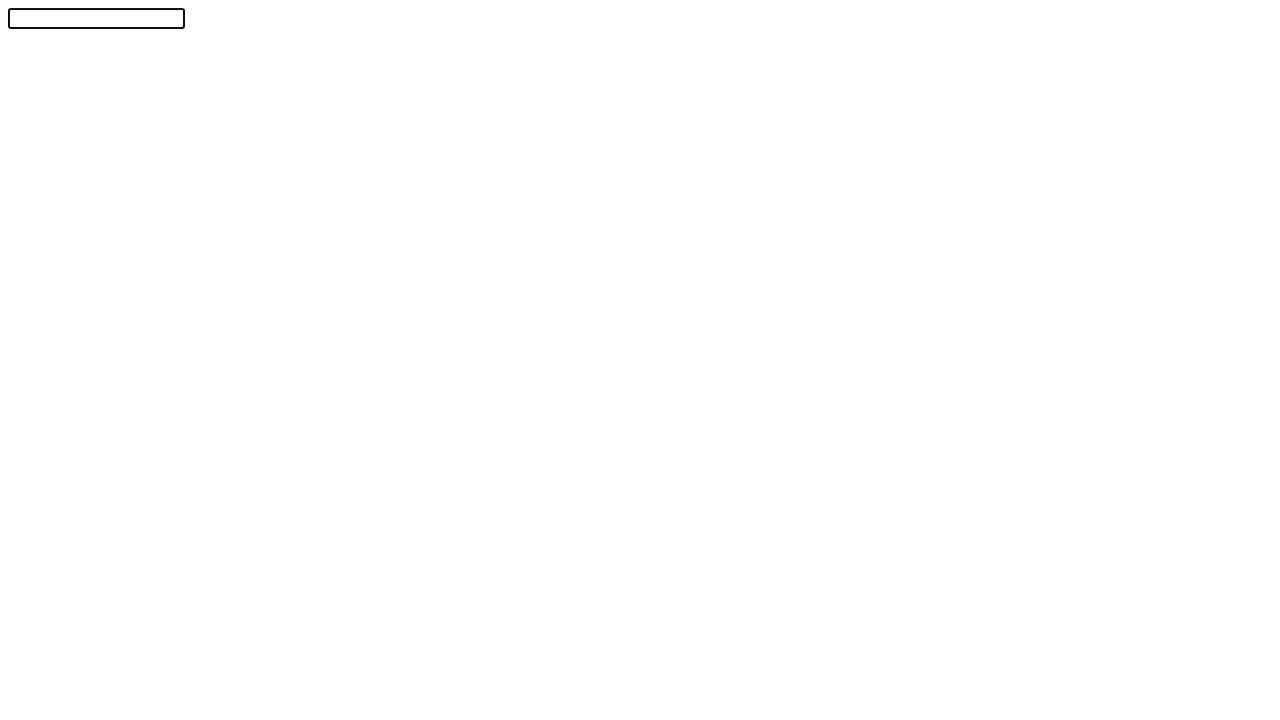

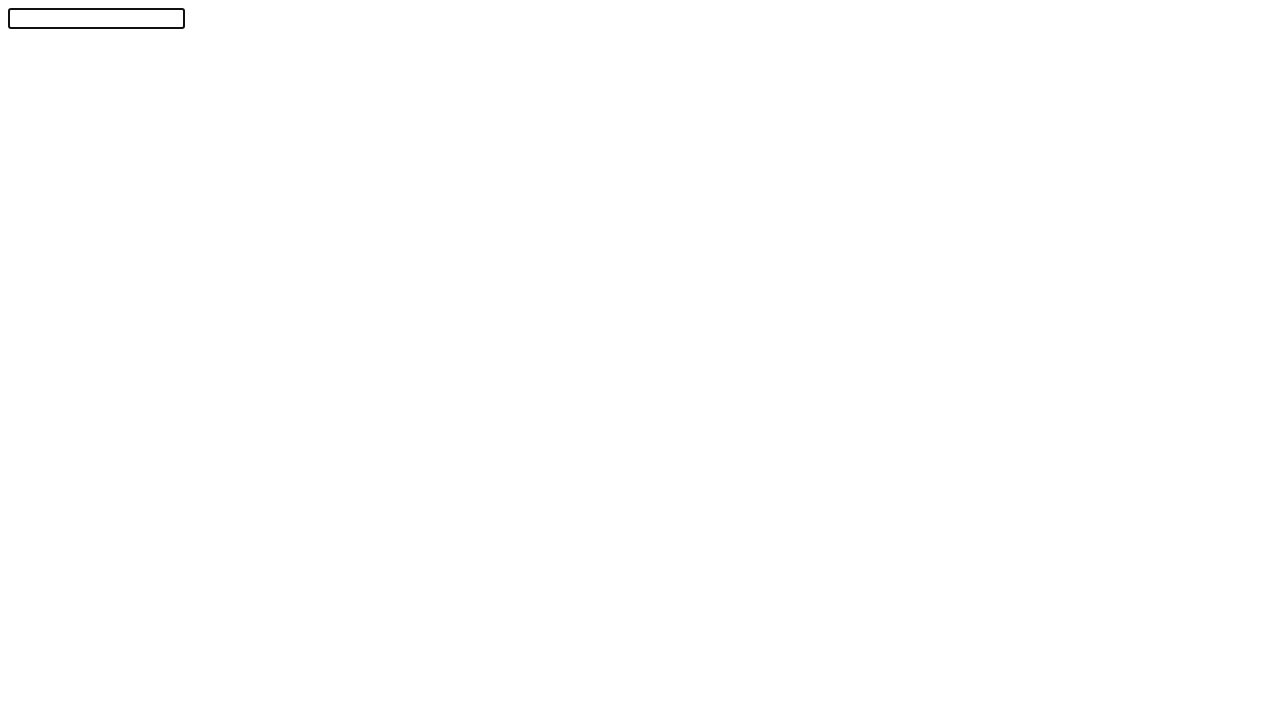